Navigates to the OrangeHRM login page and verifies that social media icons are present in the footer section.

Starting URL: https://opensource-demo.orangehrmlive.com/web/index.php/auth/login

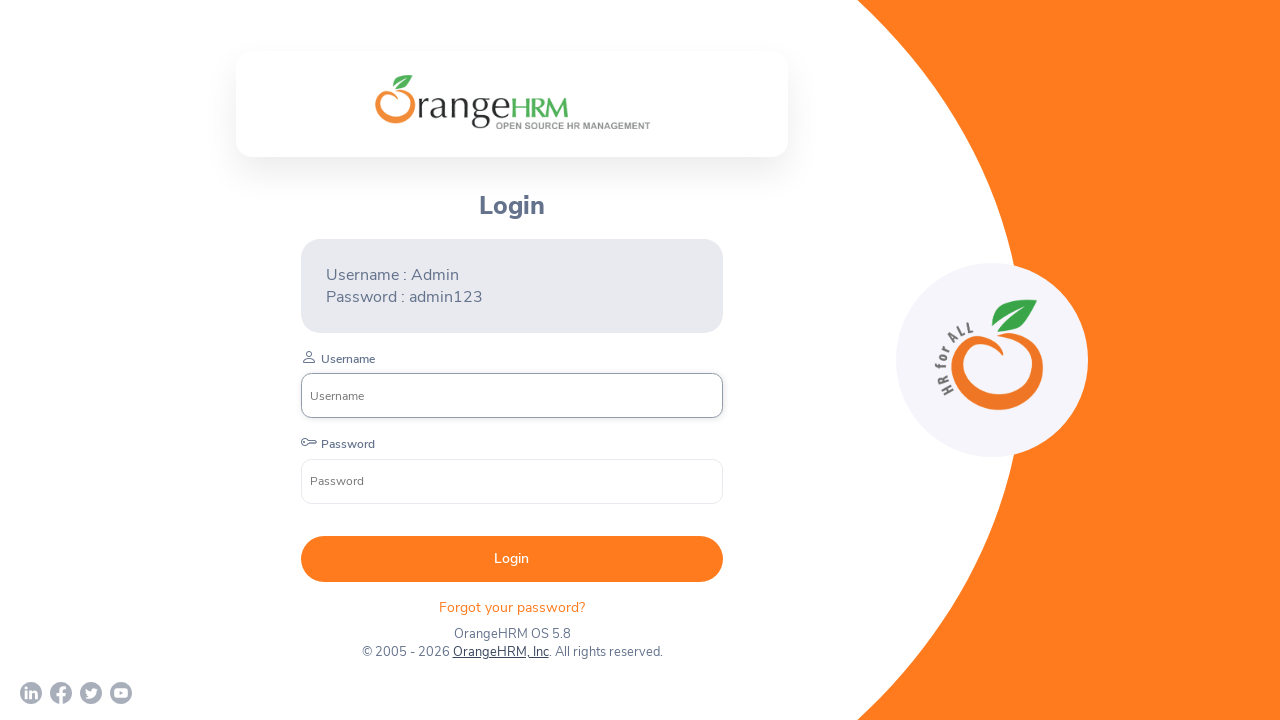

Waited for page to fully load (networkidle state)
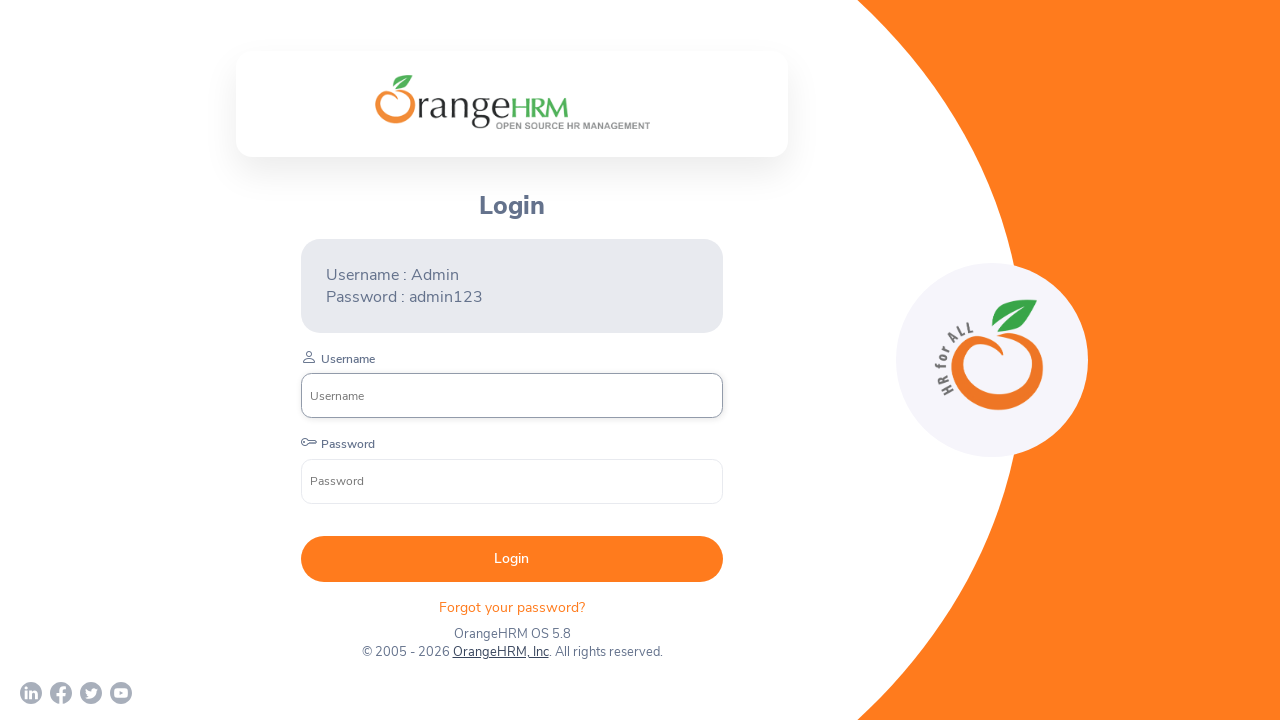

Social media icon footer section loaded and visible
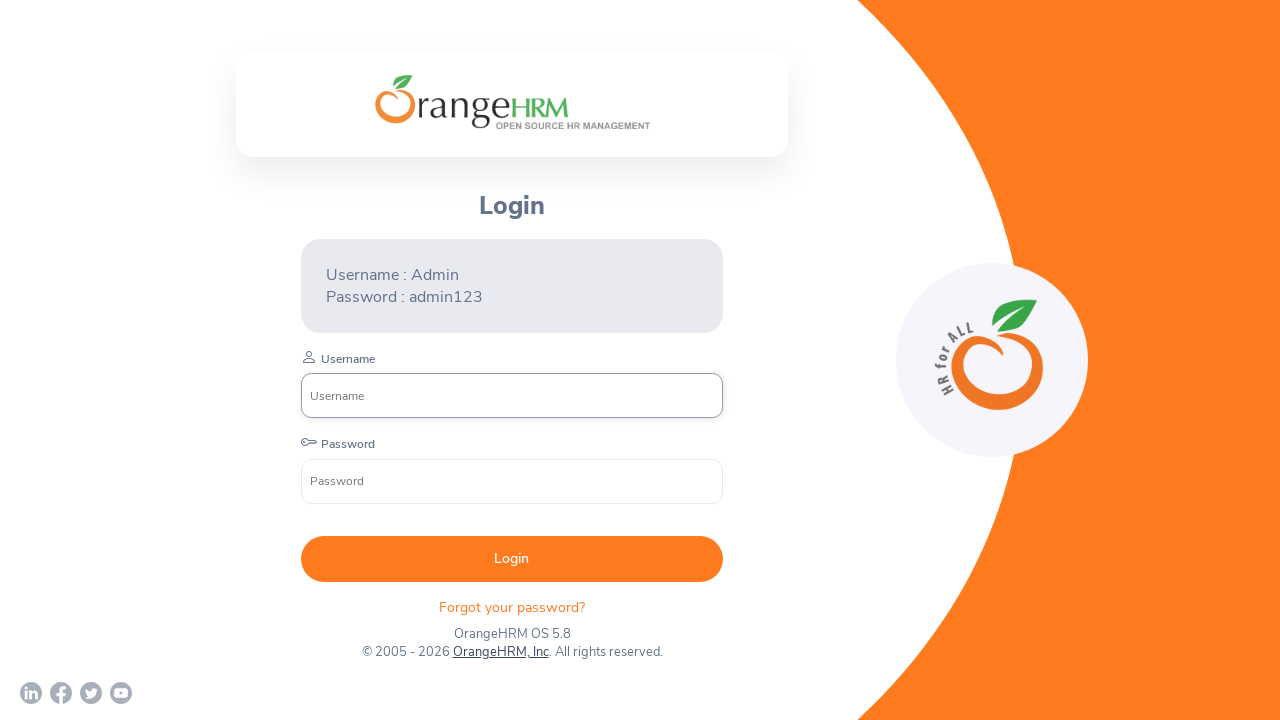

Located all social media icon links in footer
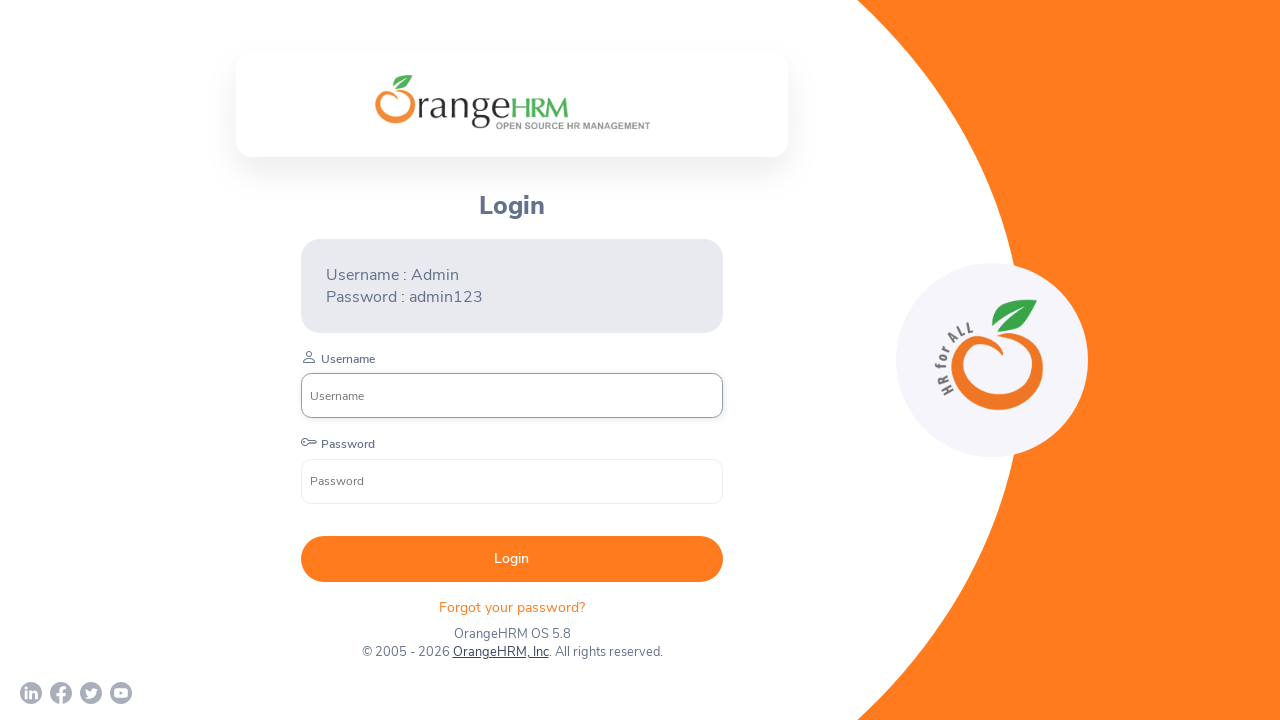

Verified that social media icons are present in footer (count > 0)
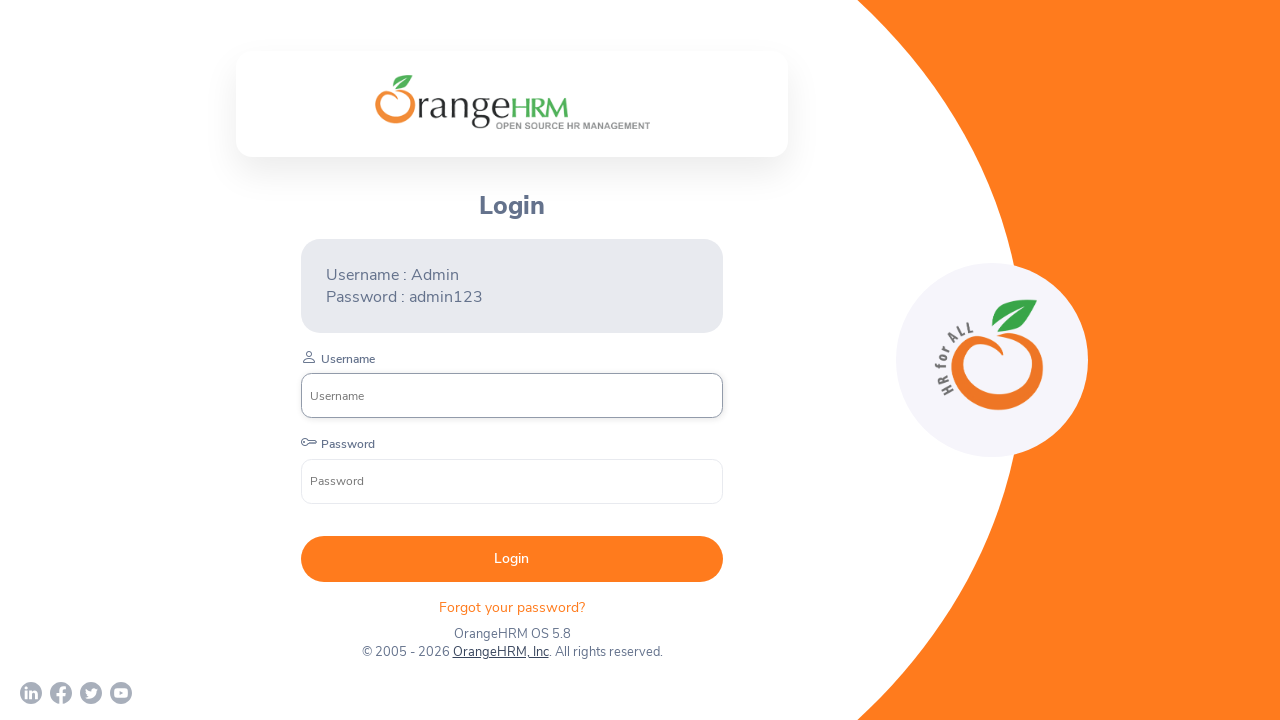

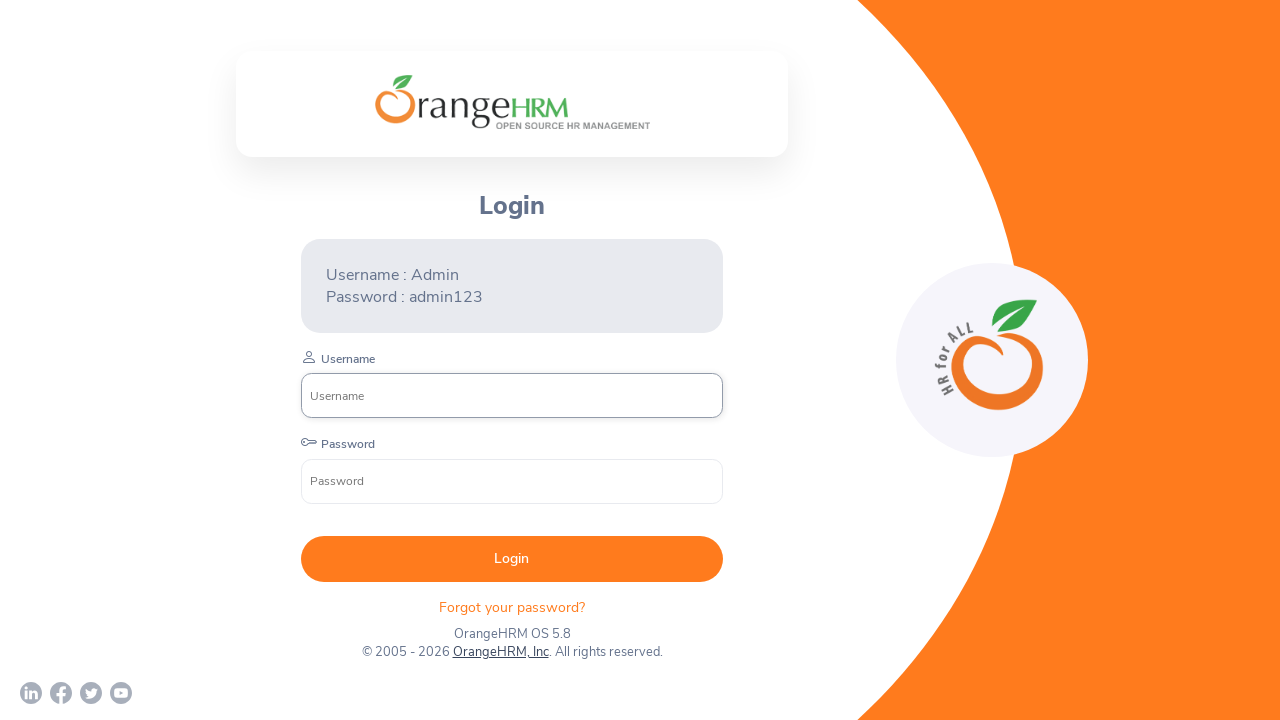